Tests double-click and right-click button interactions and verifies the response messages

Starting URL: https://demoqa.com/buttons

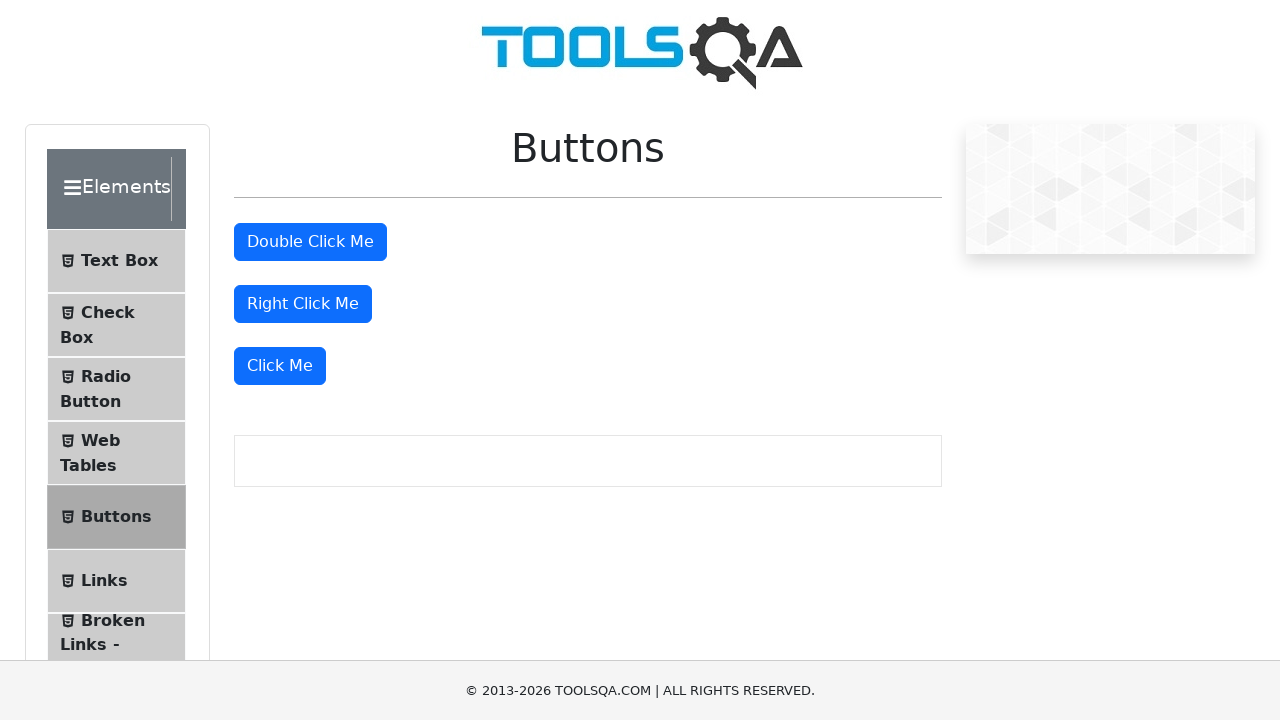

Navigated to https://demoqa.com/buttons
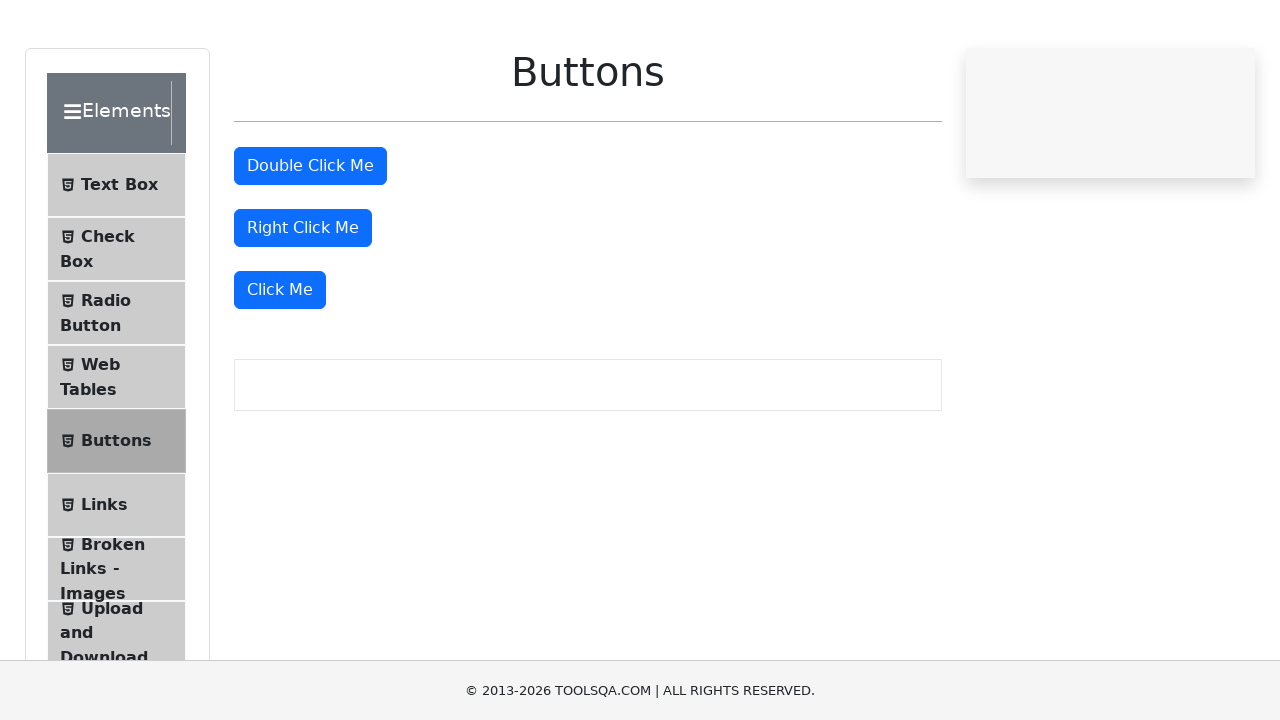

Double-clicked the double click button at (310, 242) on #doubleClickBtn
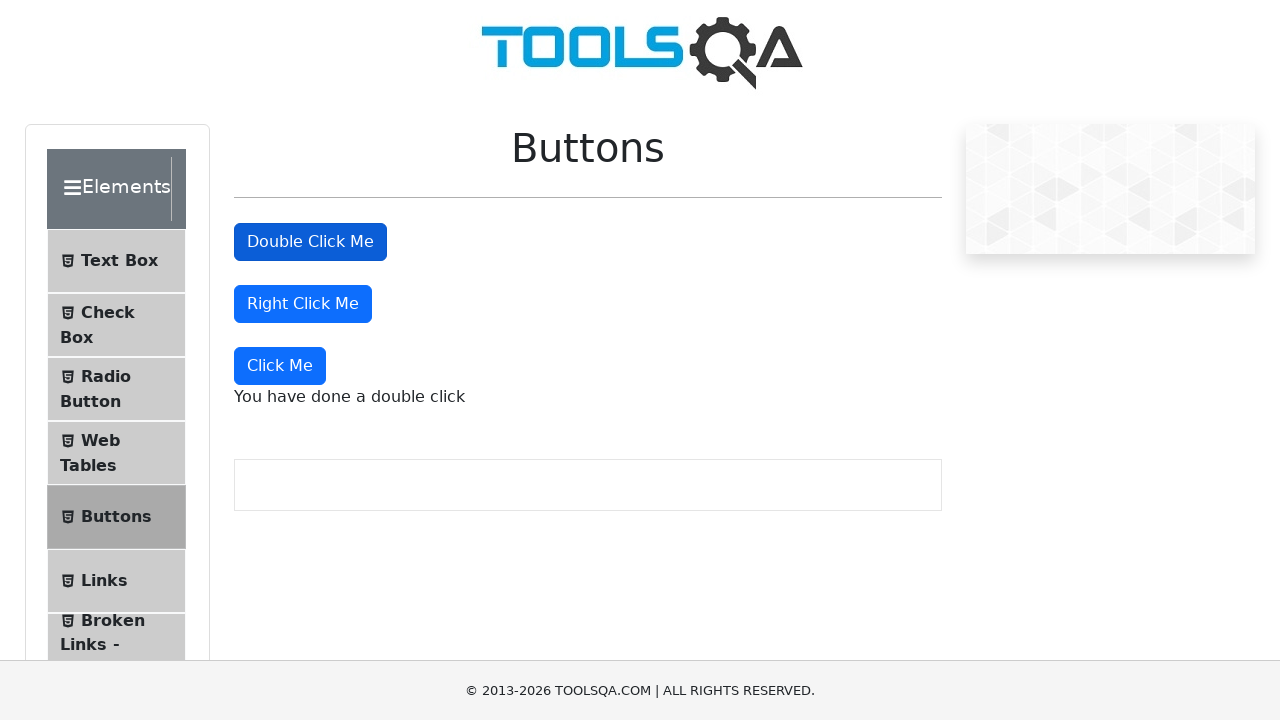

Right-clicked the right click button at (303, 304) on #rightClickBtn
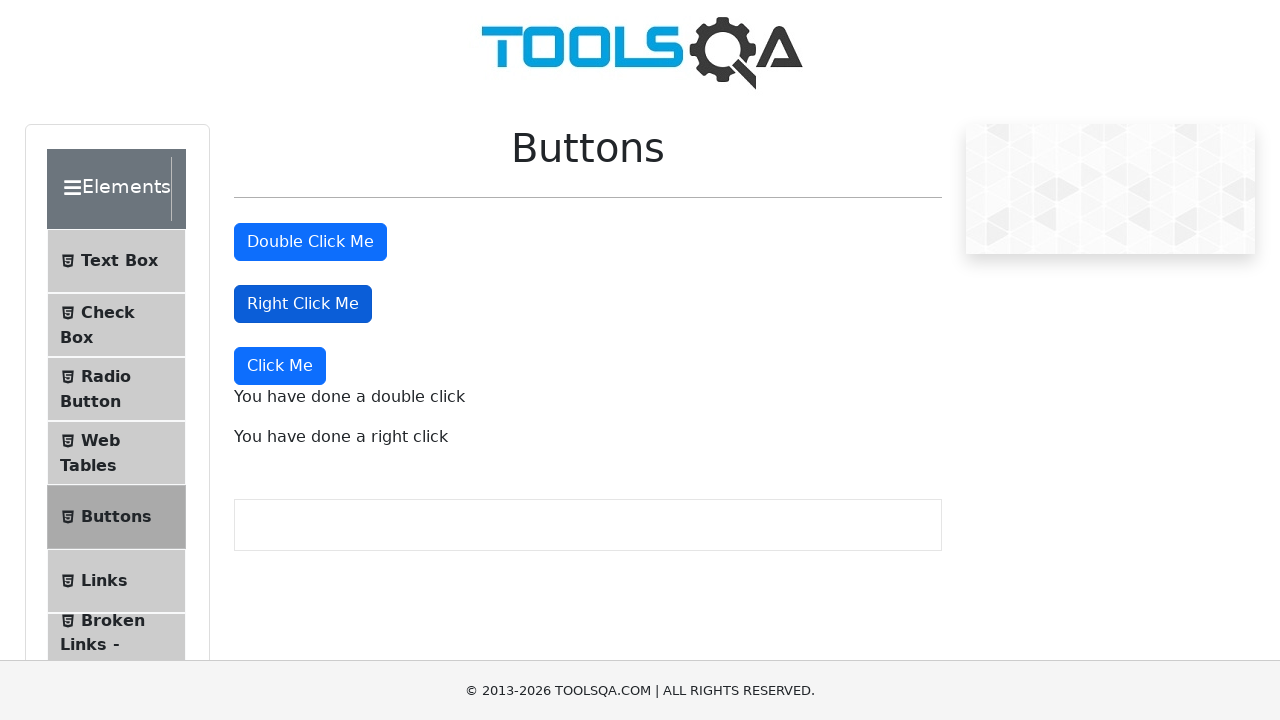

Retrieved right click response message
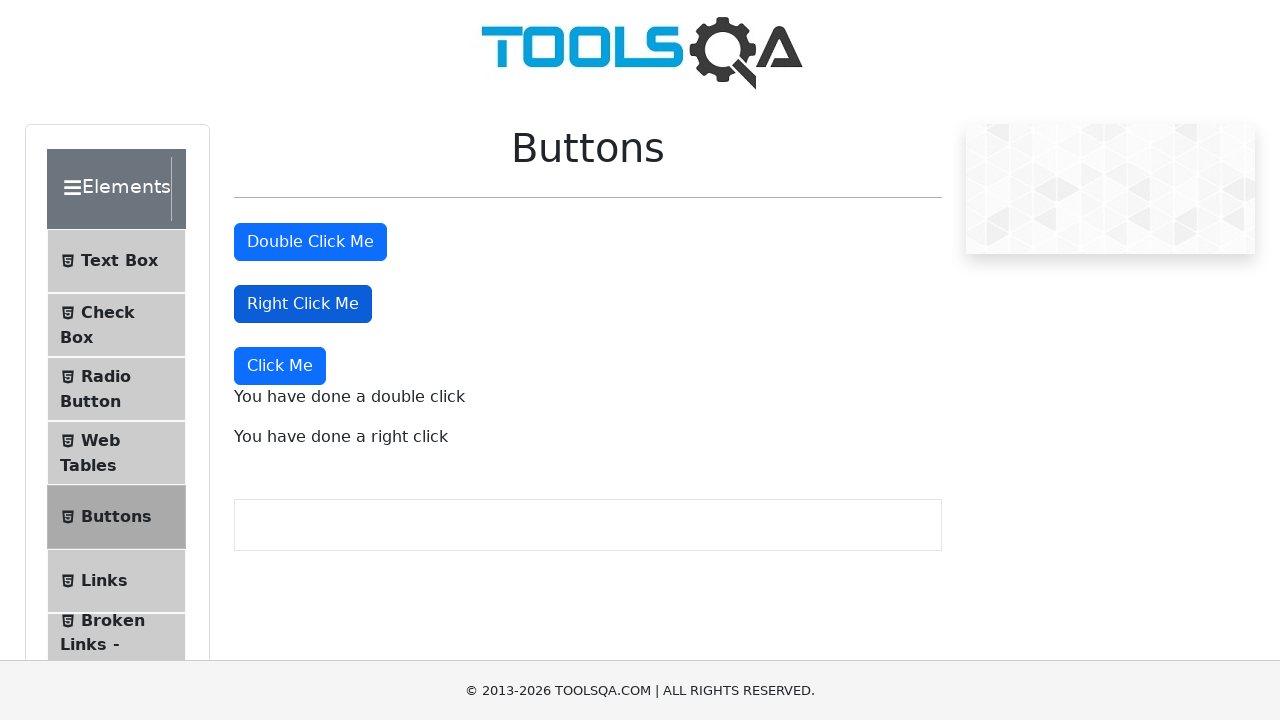

Verified right click message contains 'You have done a right click'
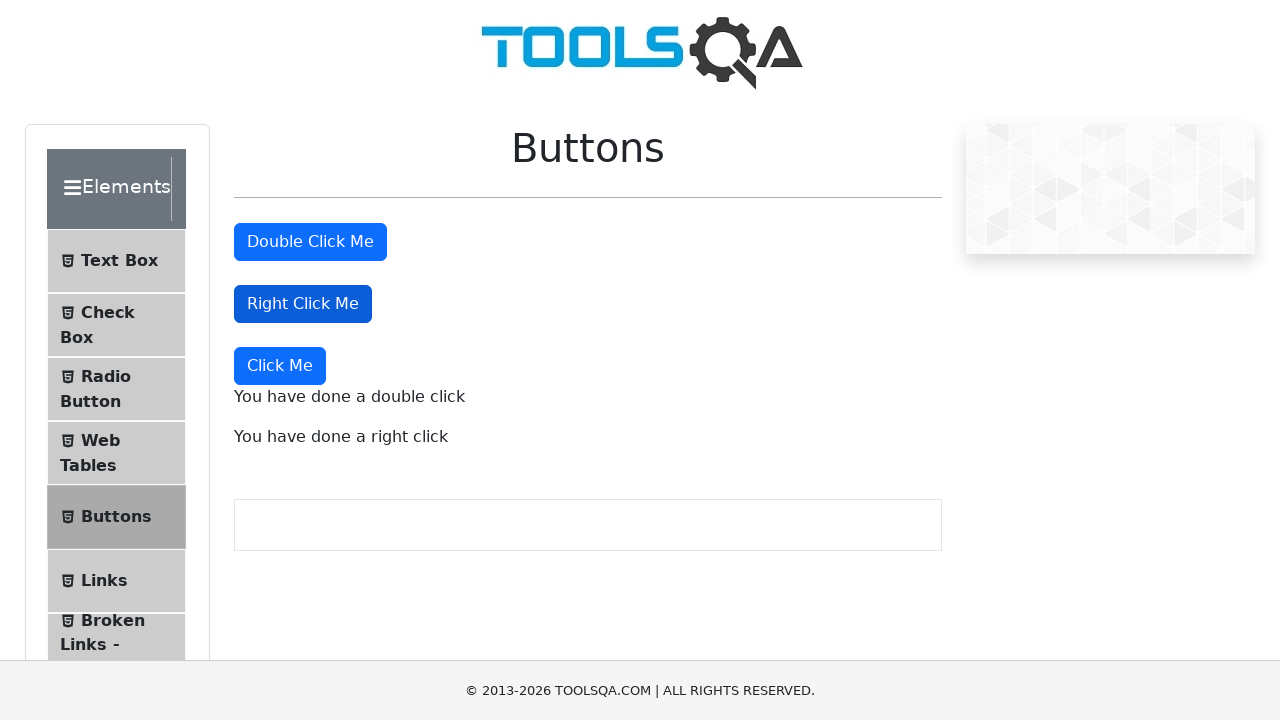

Retrieved double click response message
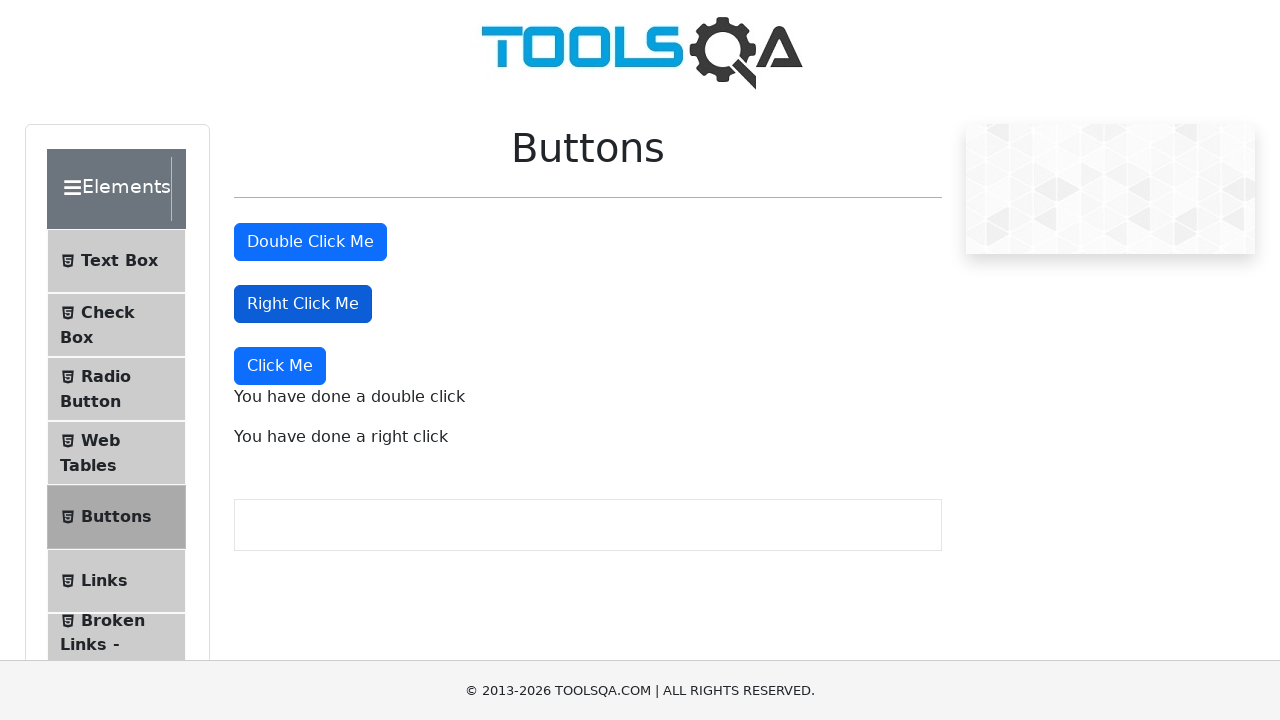

Verified double click message contains 'You have done a double click'
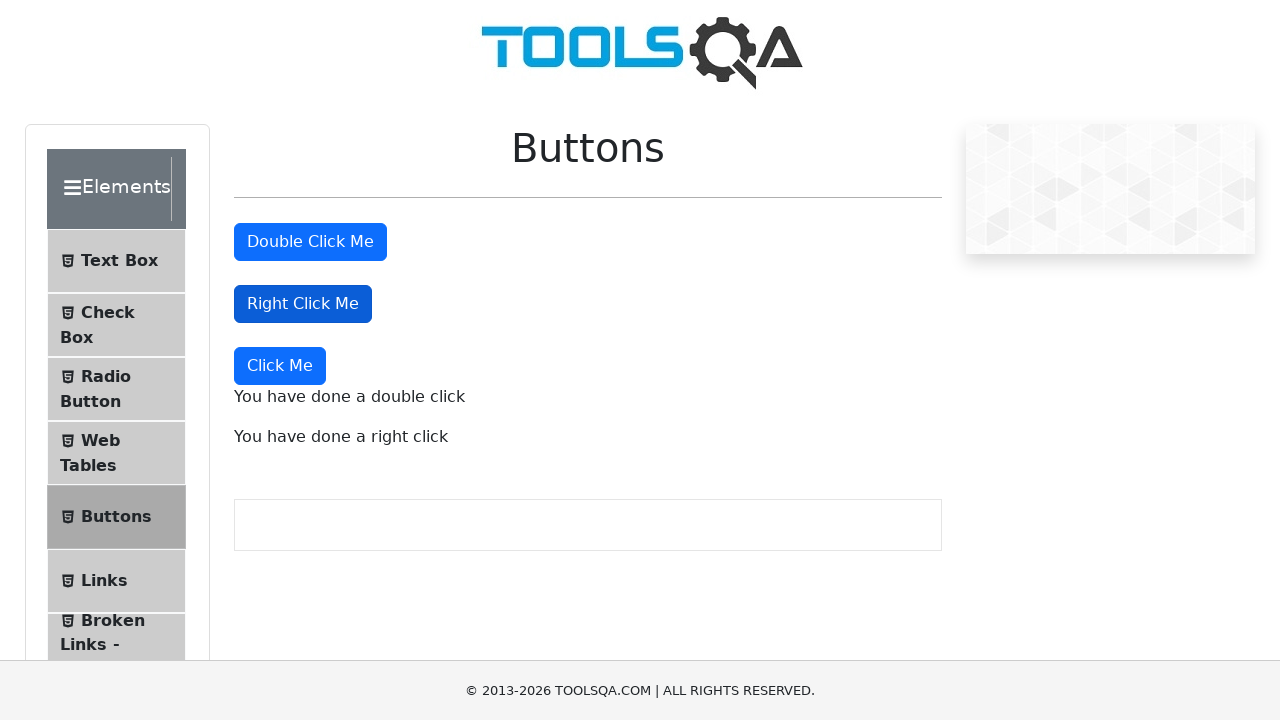

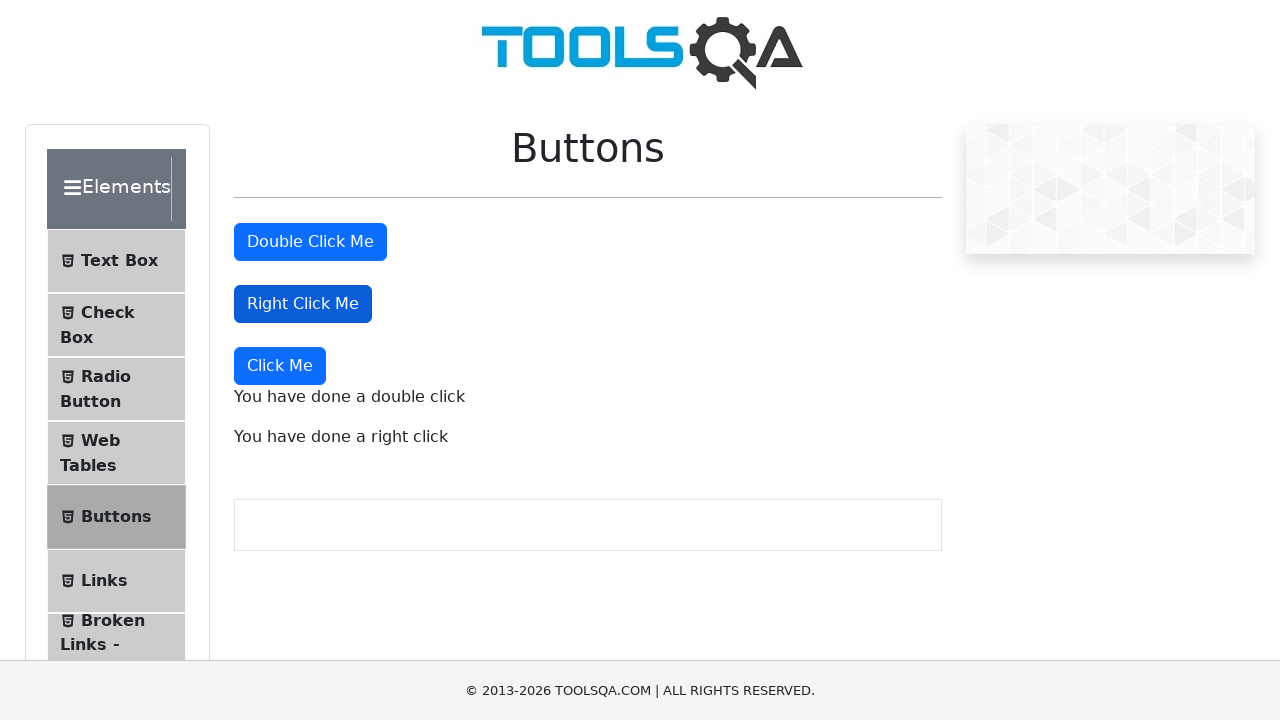